Tests a slow calculator web application by setting a delay, performing an addition calculation (7 + 8), and verifying the result equals 15

Starting URL: https://bonigarcia.dev/selenium-webdriver-java/slow-calculator.html

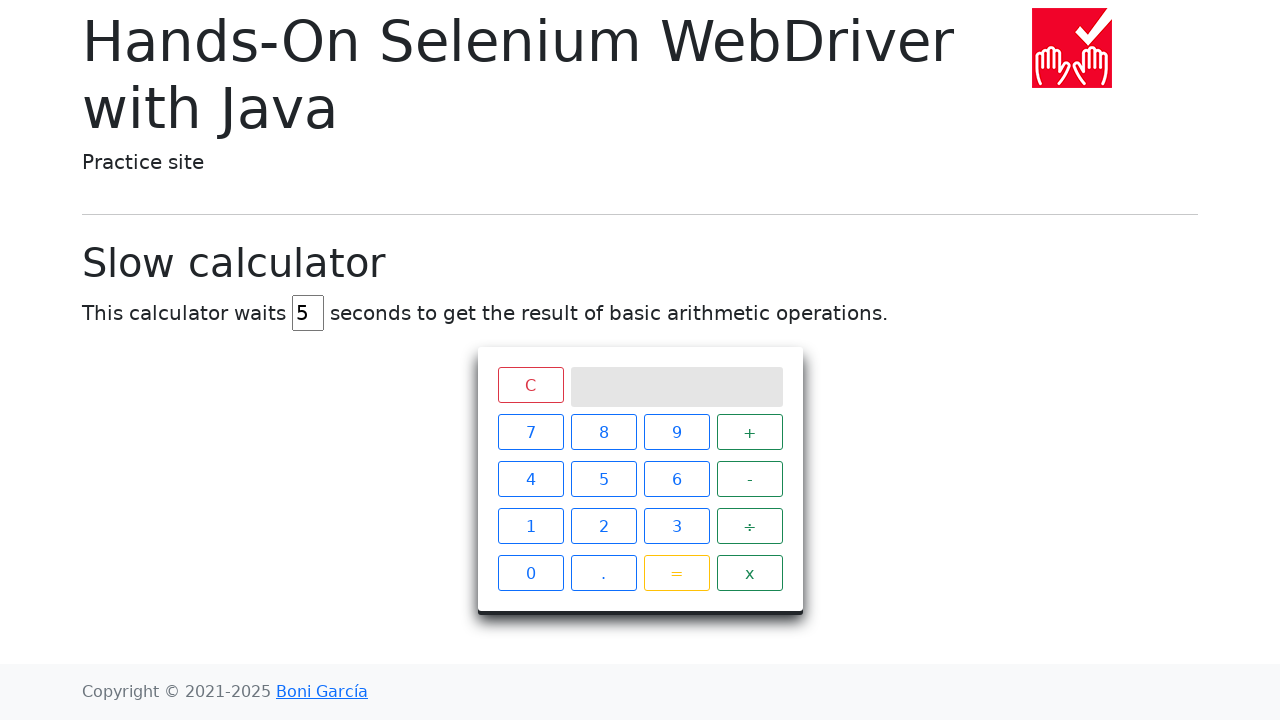

Located delay input field
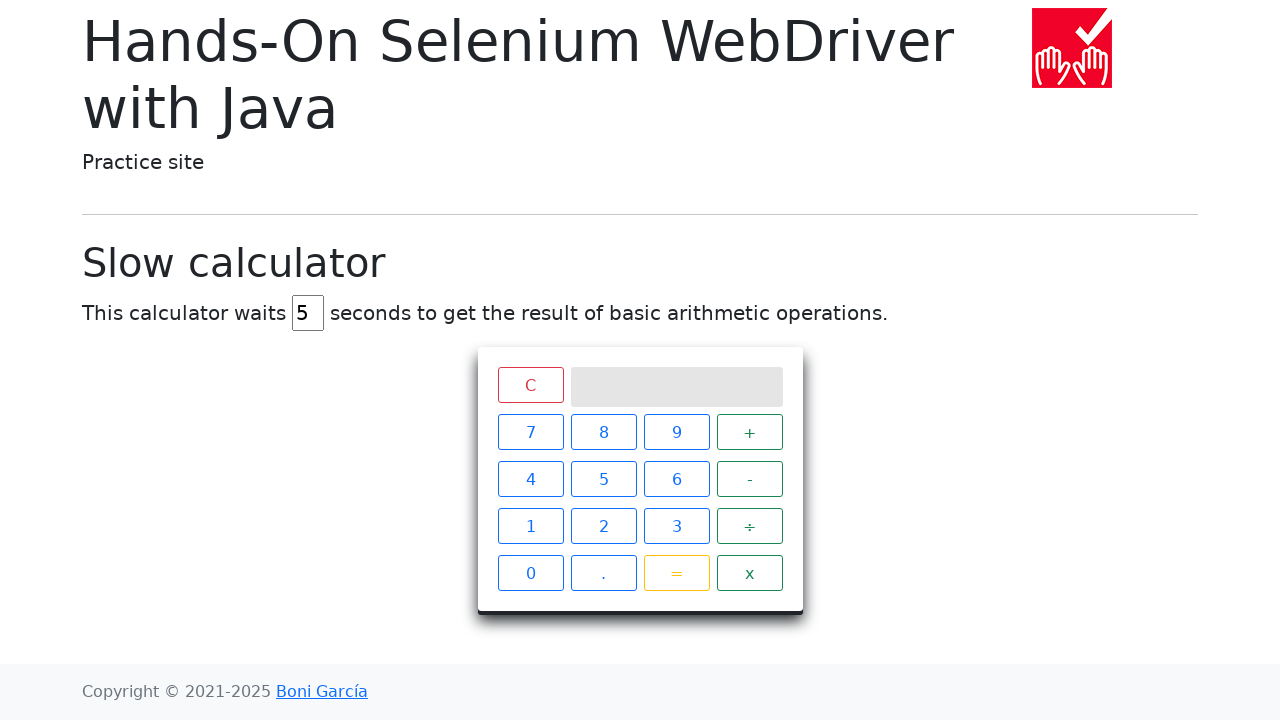

Cleared delay input field on #delay
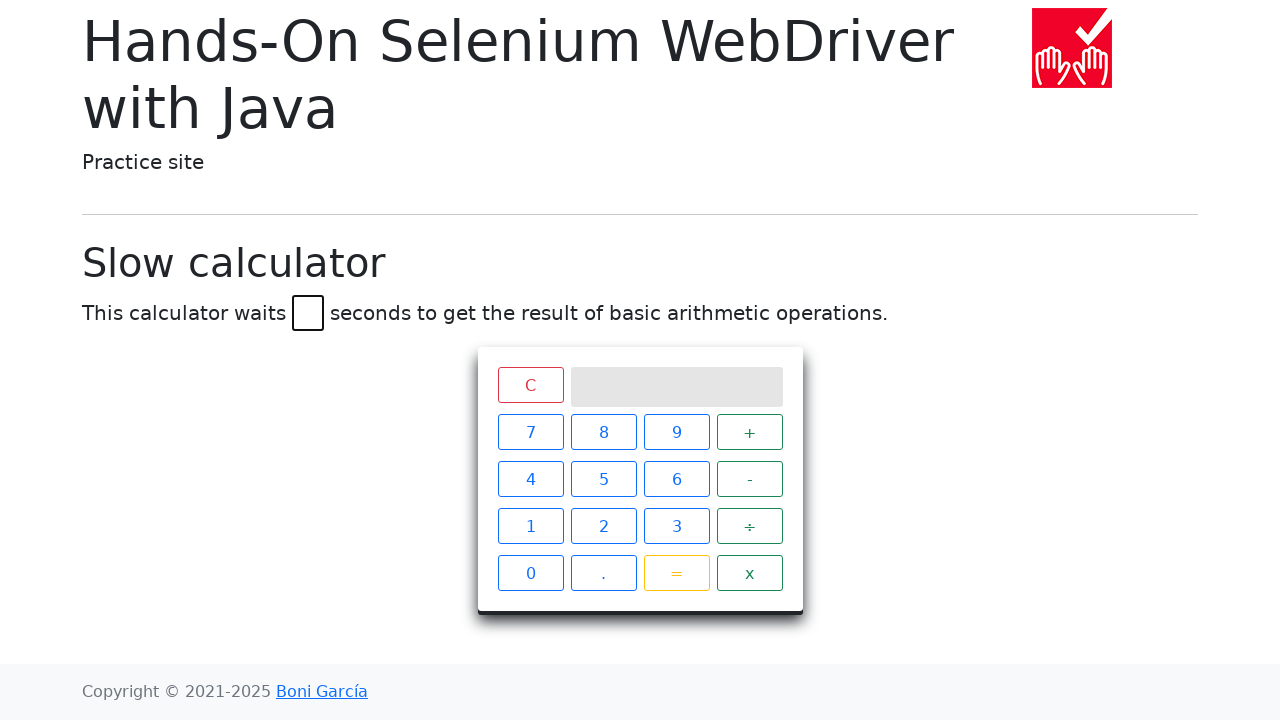

Filled delay input with 45 seconds on #delay
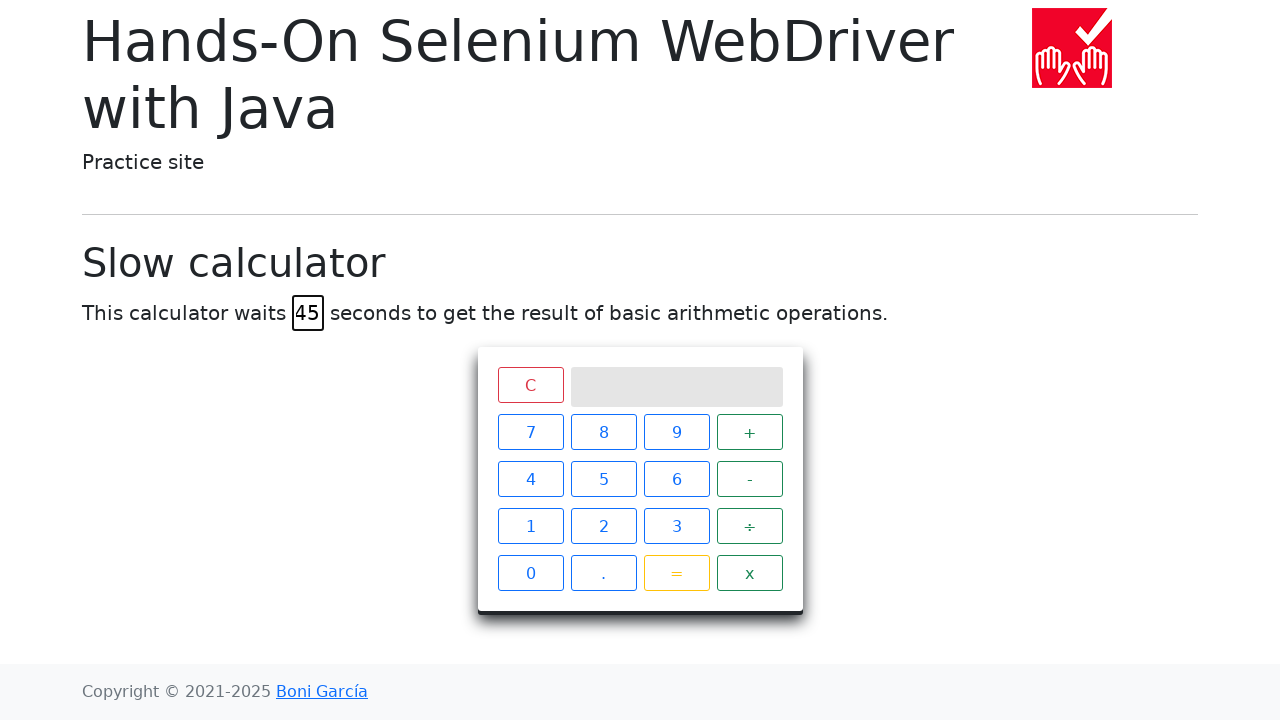

Clicked button 7 at (530, 432) on xpath=//div[@class="keys"]/span[text()="7"]
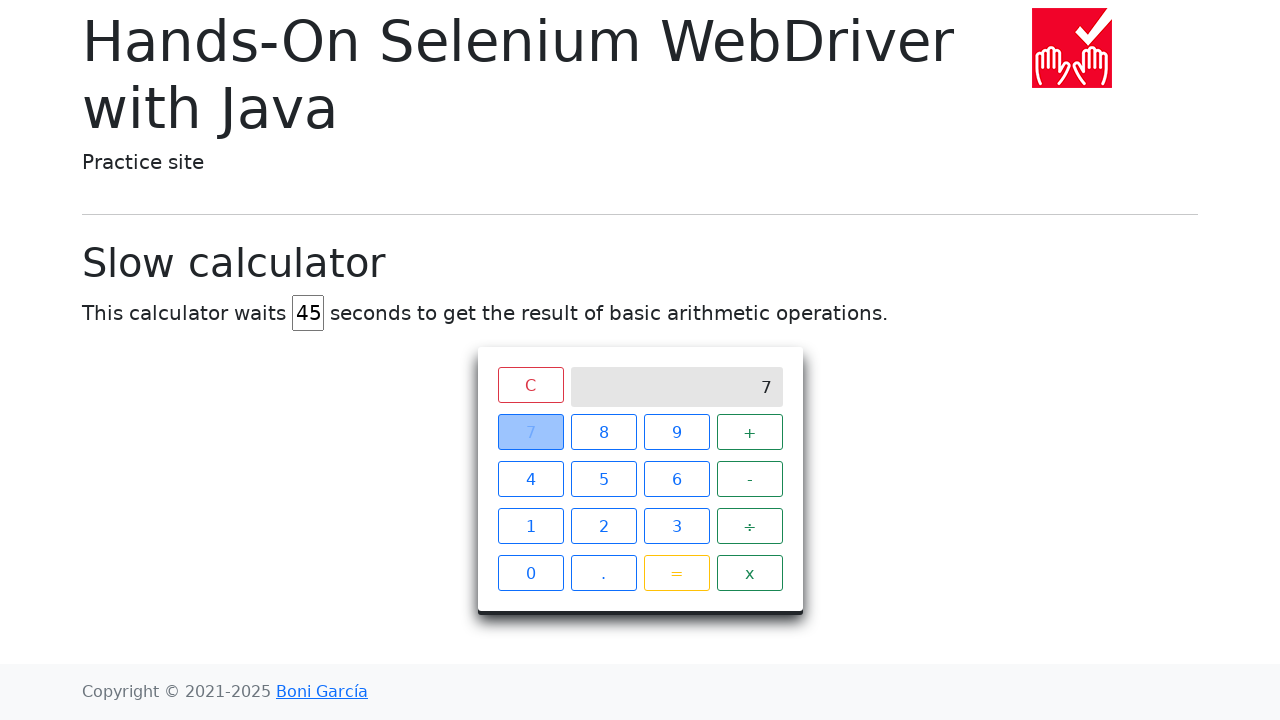

Clicked plus button at (750, 432) on xpath=//div[@class="keys"]/span[text()="+"]
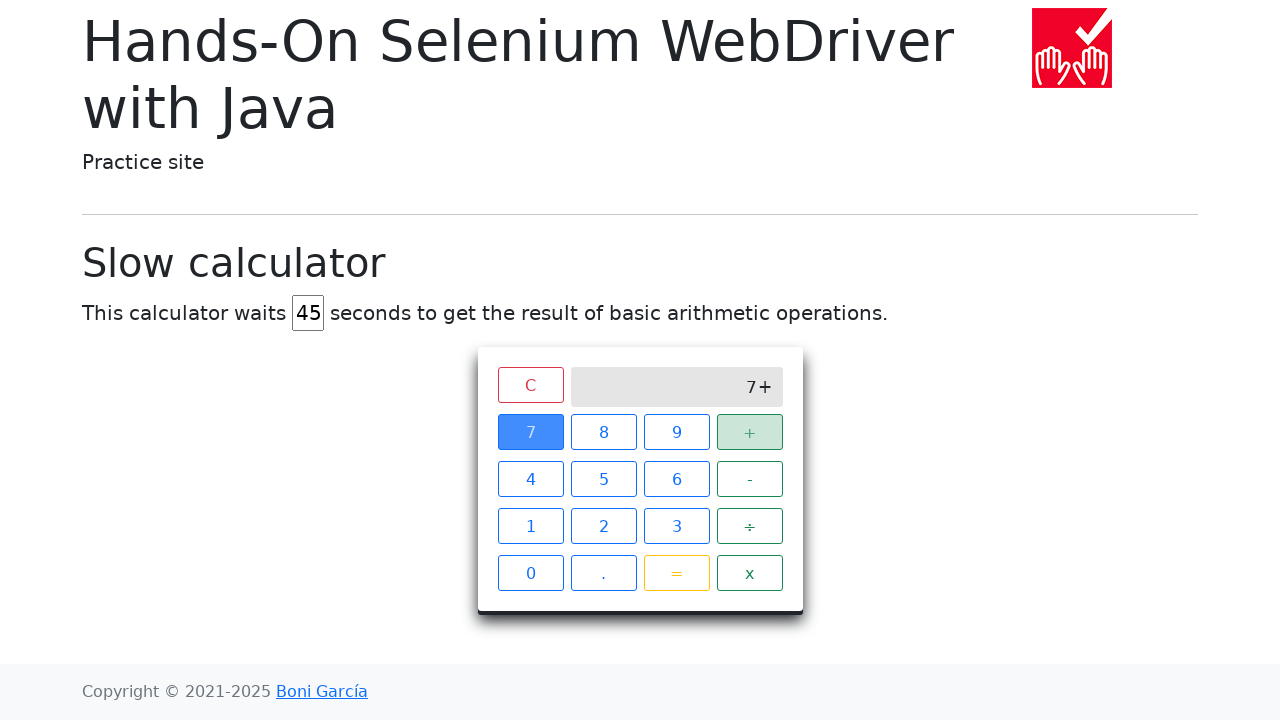

Clicked button 8 at (604, 432) on xpath=//div[@class="keys"]/span[text()="8"]
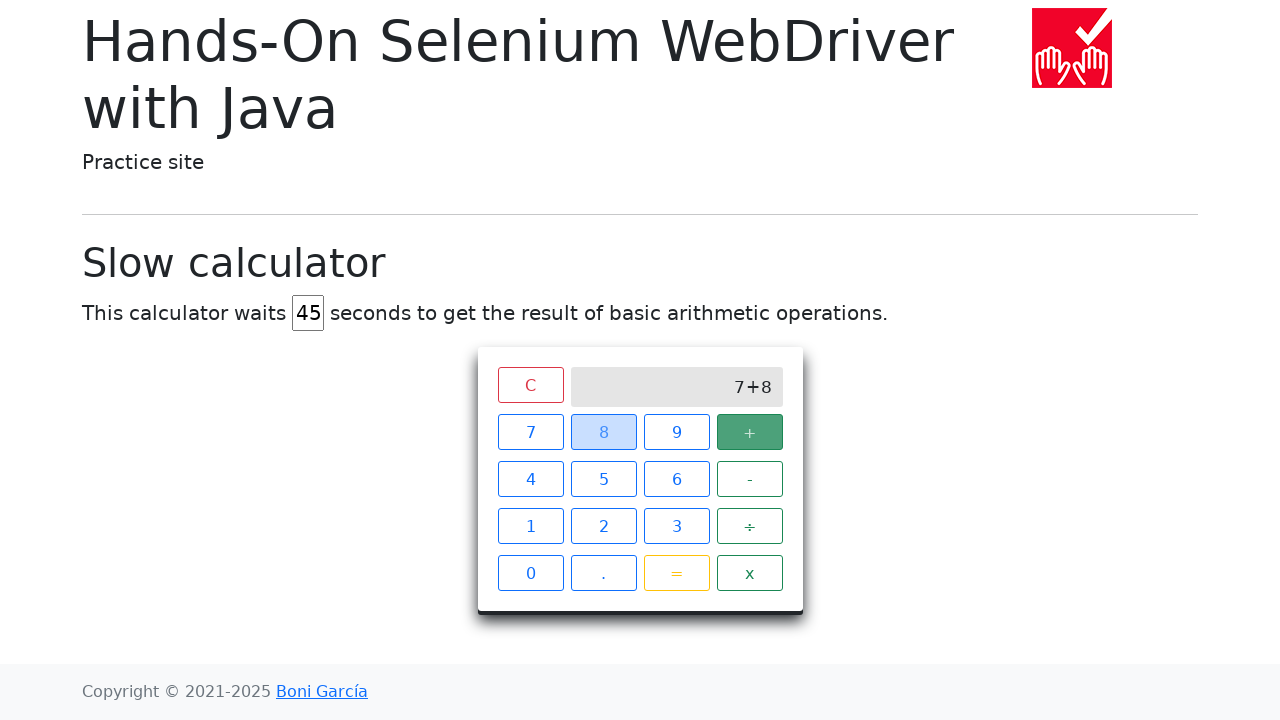

Clicked equals button to calculate result at (676, 573) on xpath=//div[@class="keys"]/span[text()="="]
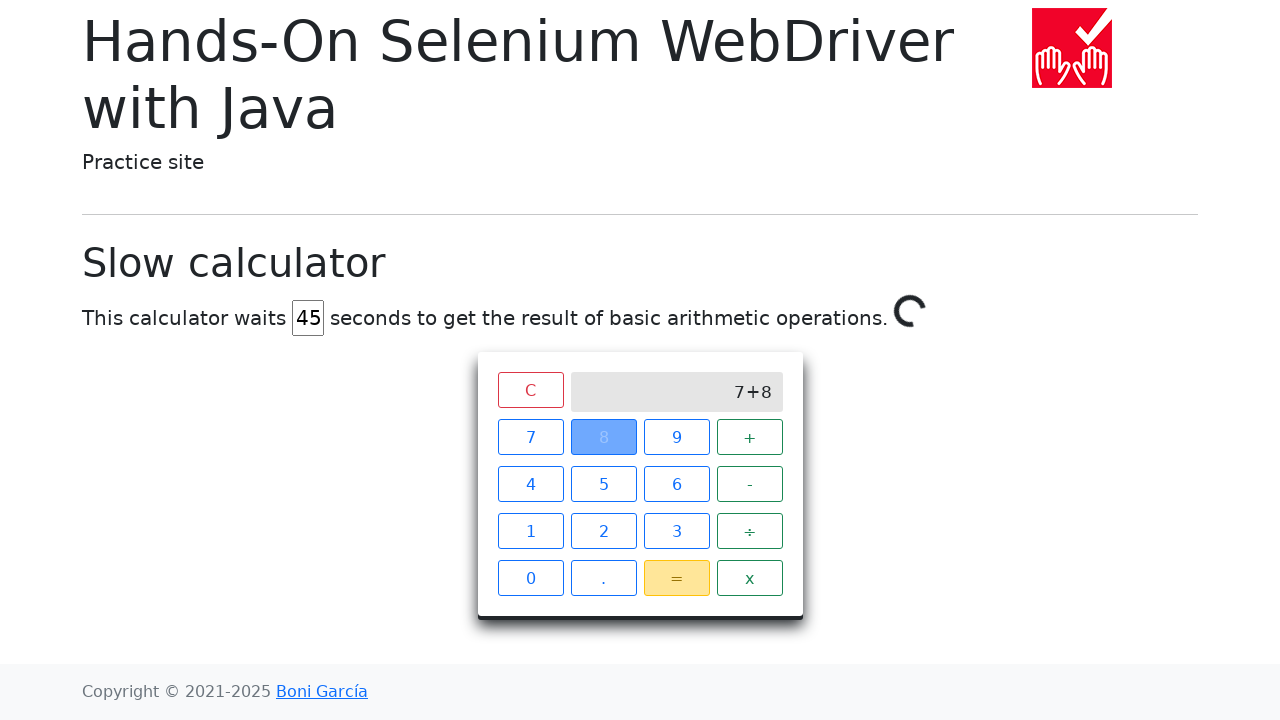

Waited 46 seconds for slow calculator to complete computation
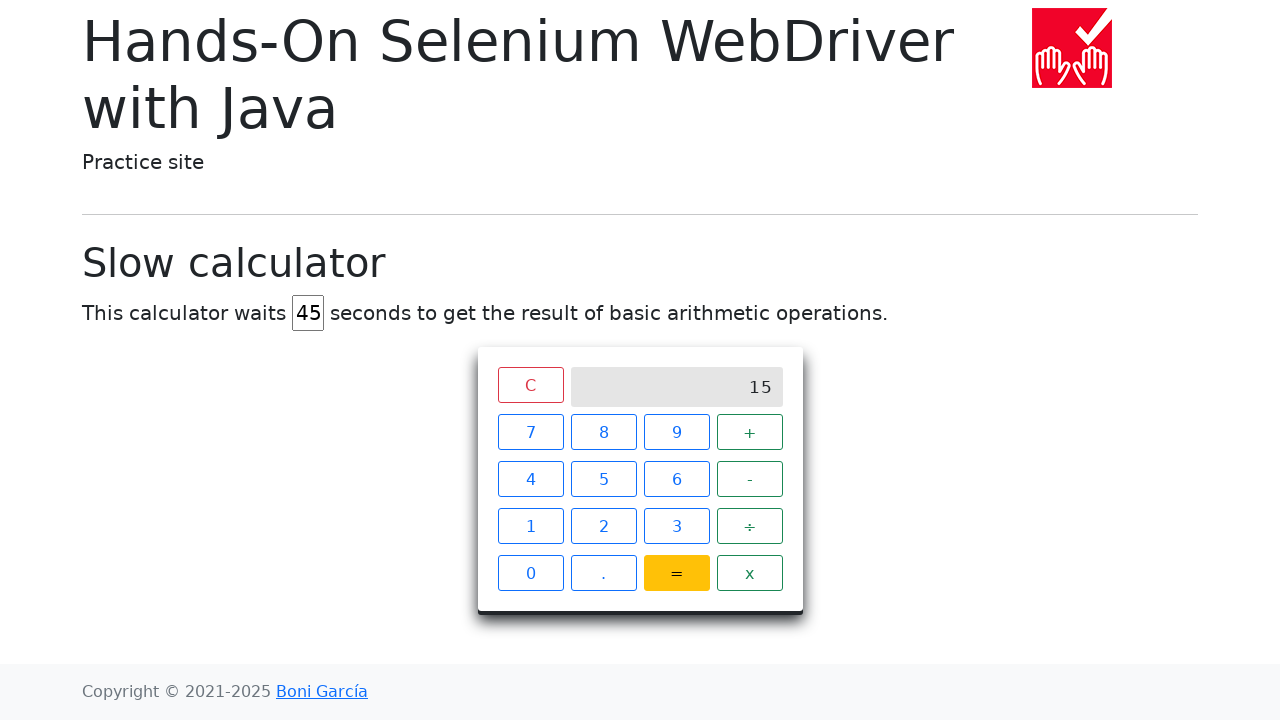

Retrieved calculator result from screen display
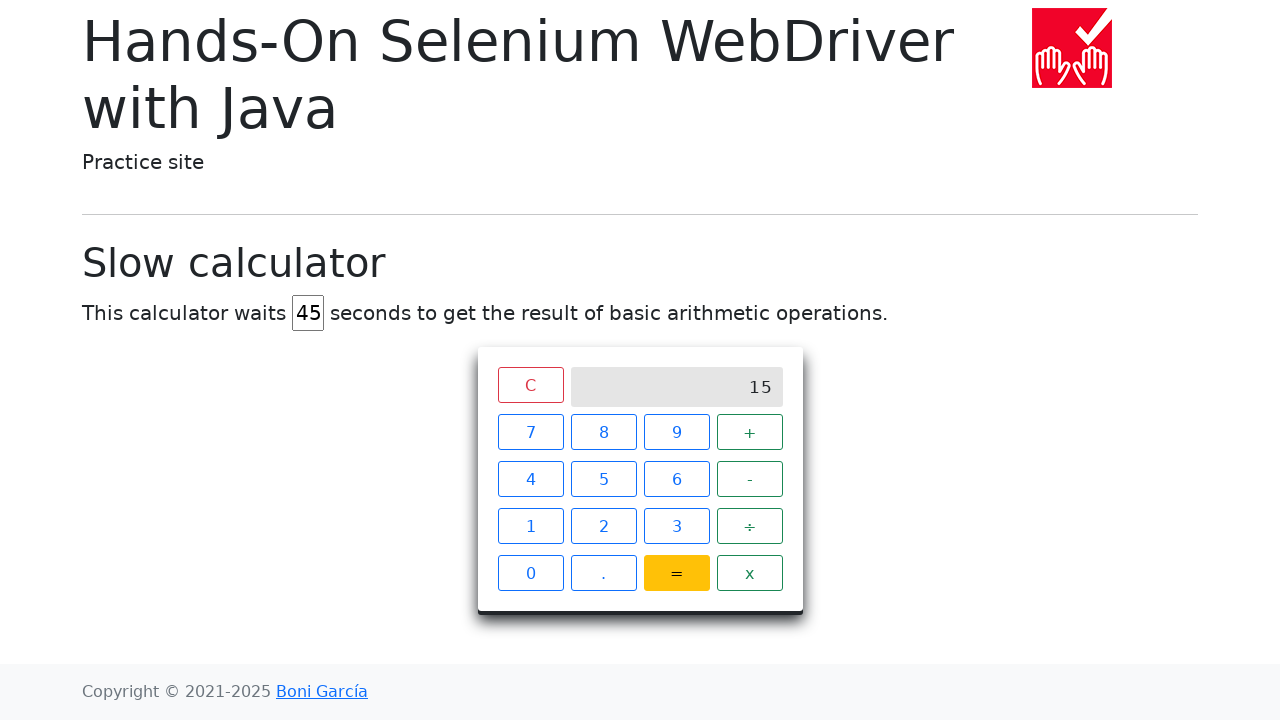

Verified calculation result equals 15
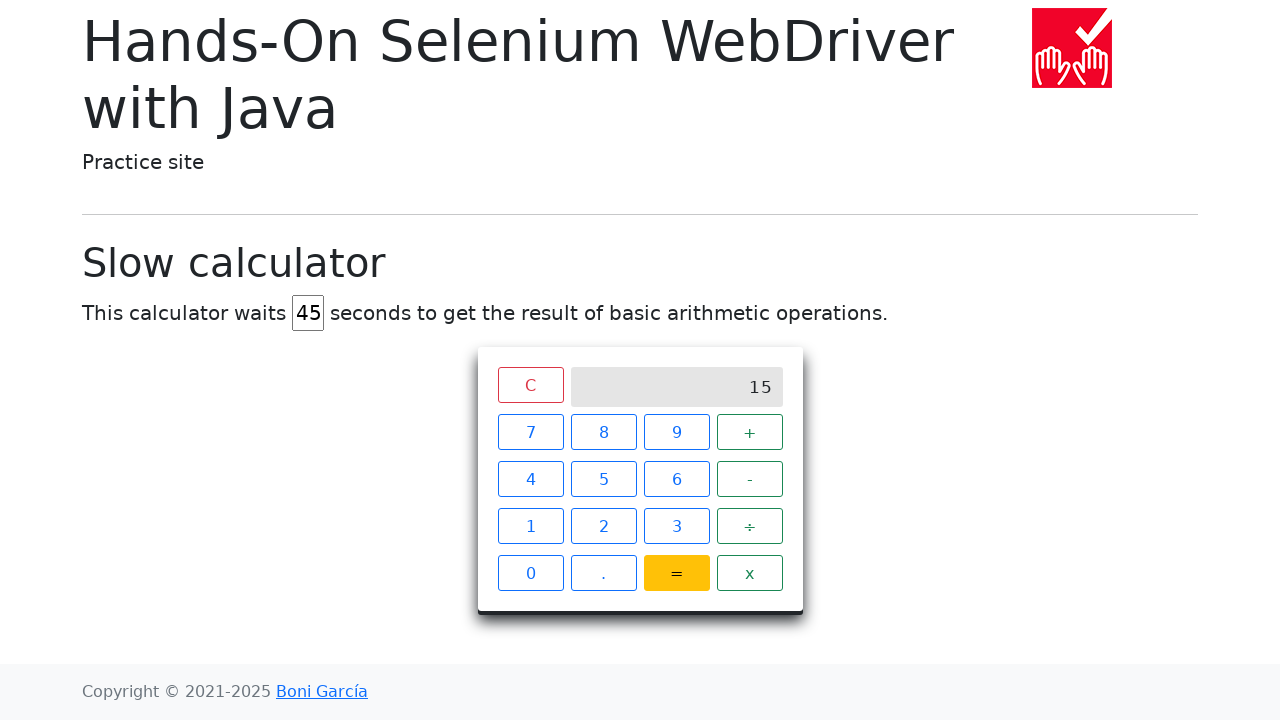

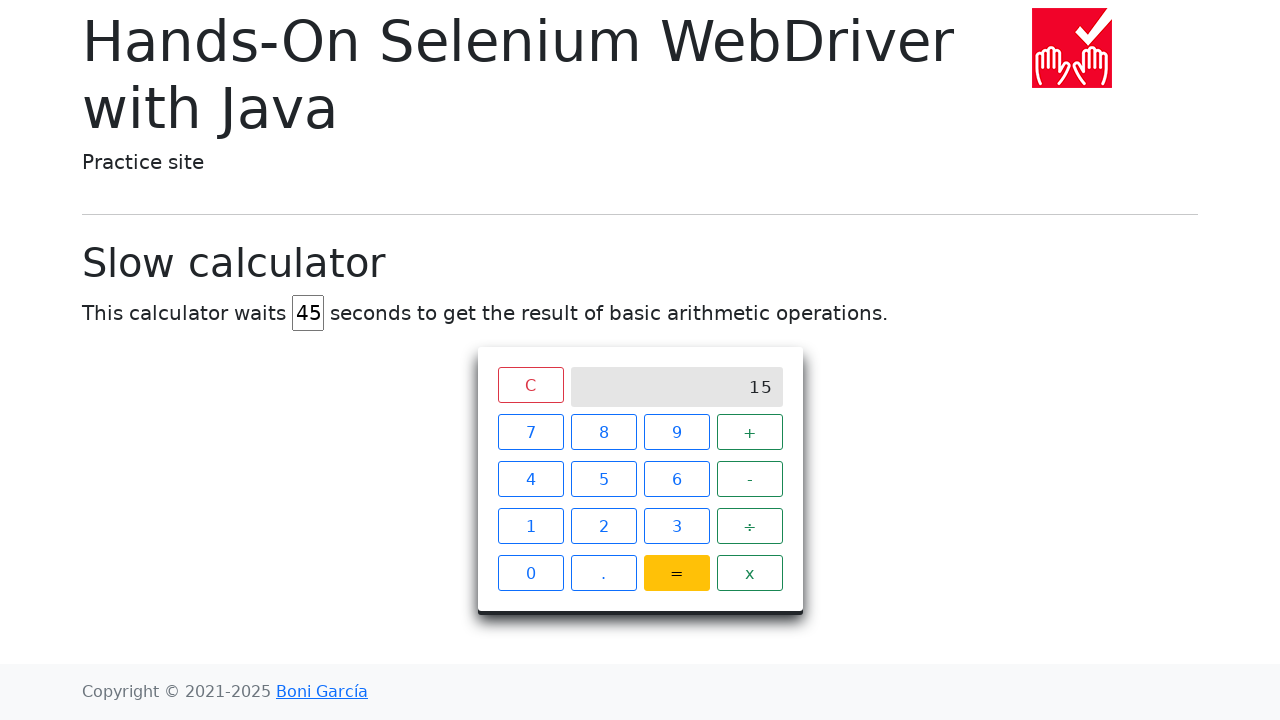